Demonstrates navigation by clicking a link, going back, and clicking the link again

Starting URL: https://bonigarcia.dev/selenium-webdriver-java/web-form.html

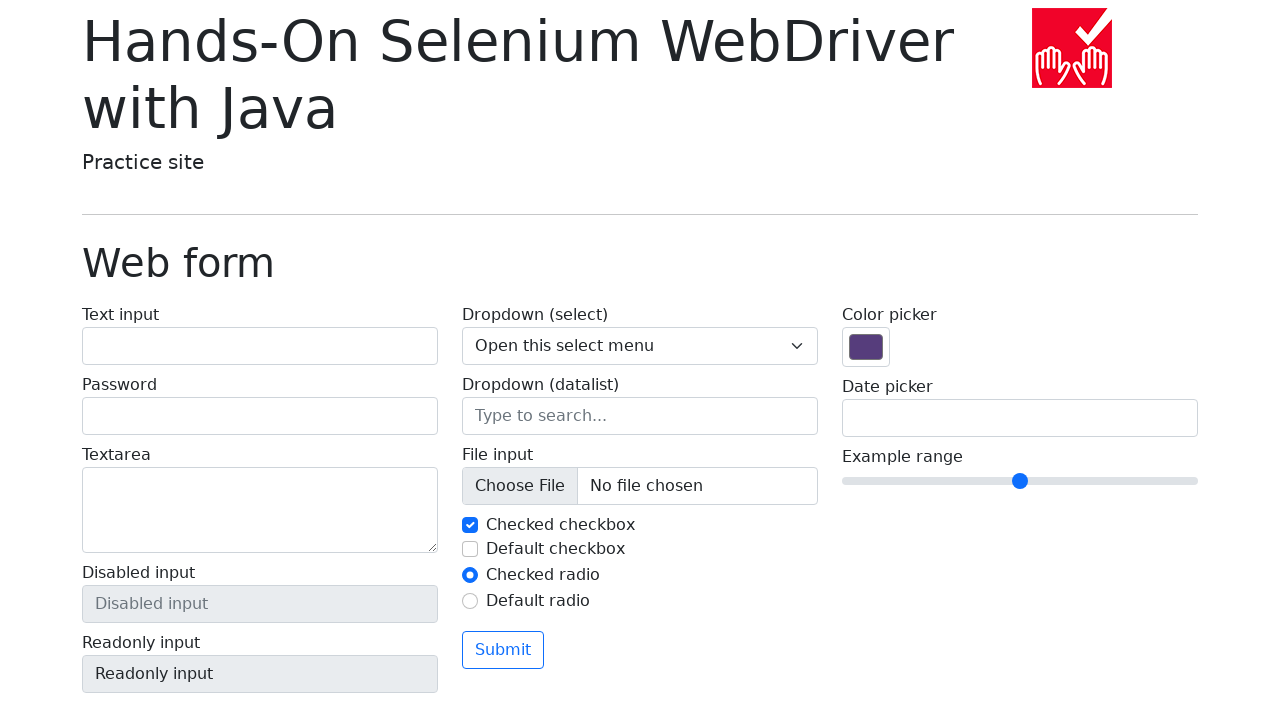

Navigated to web form page
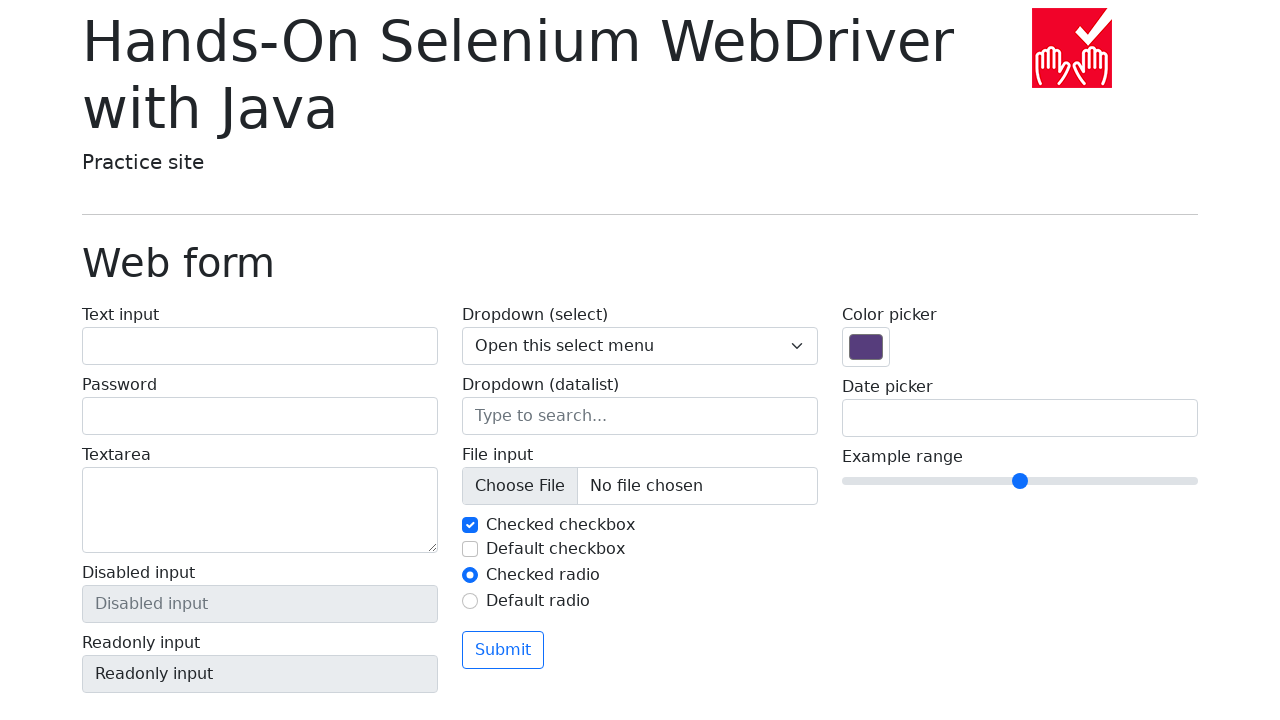

Clicked 'Return to index' link at (143, 711) on text=Return to index
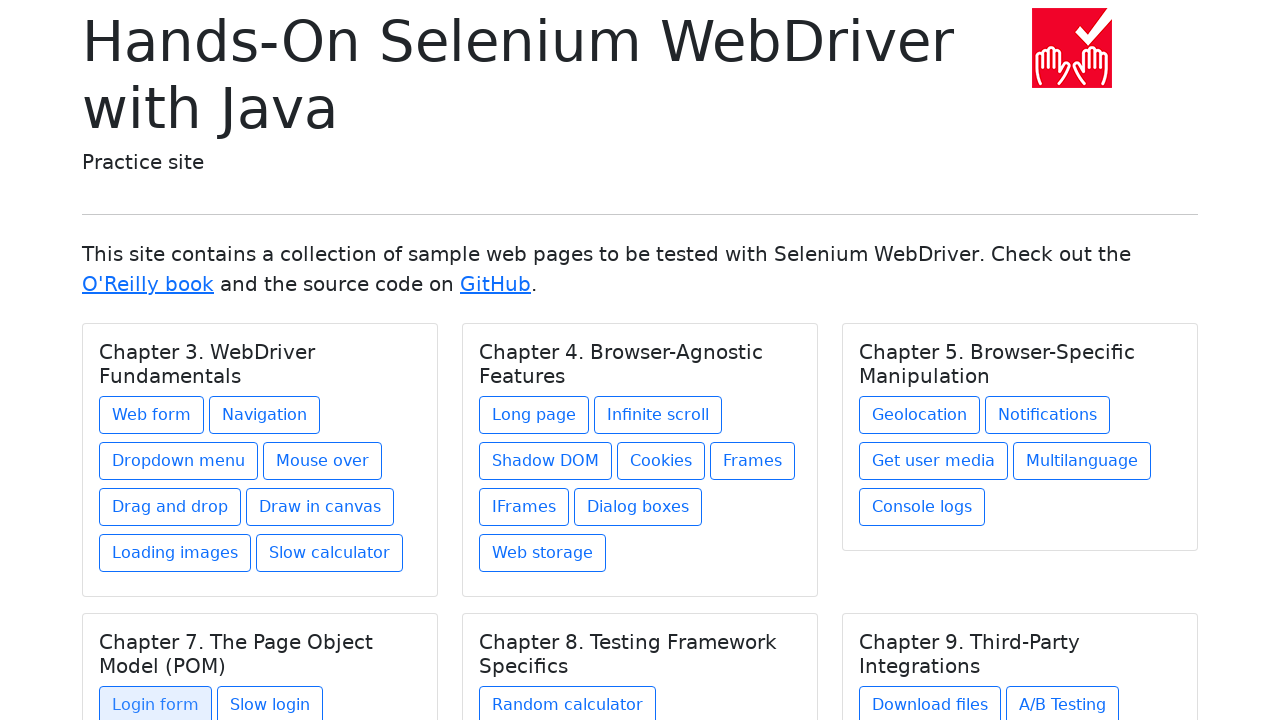

Navigated back to form page
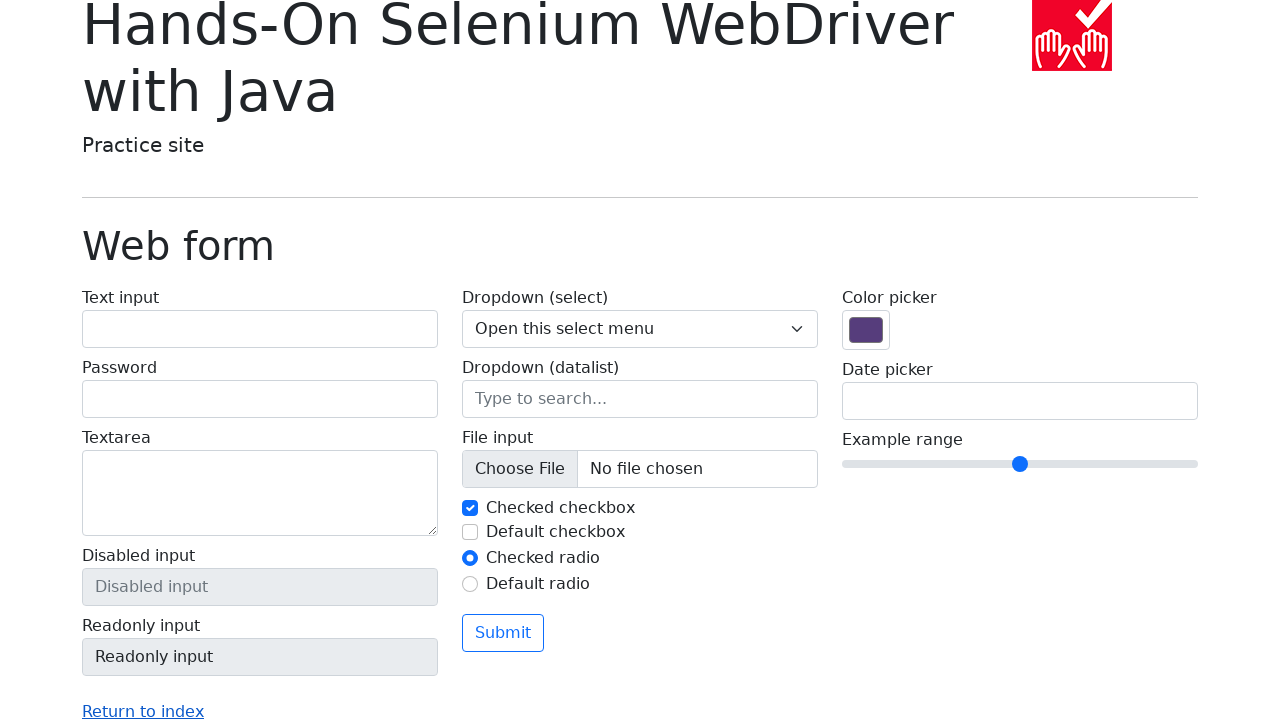

Waited for 'Return to index' link to be visible
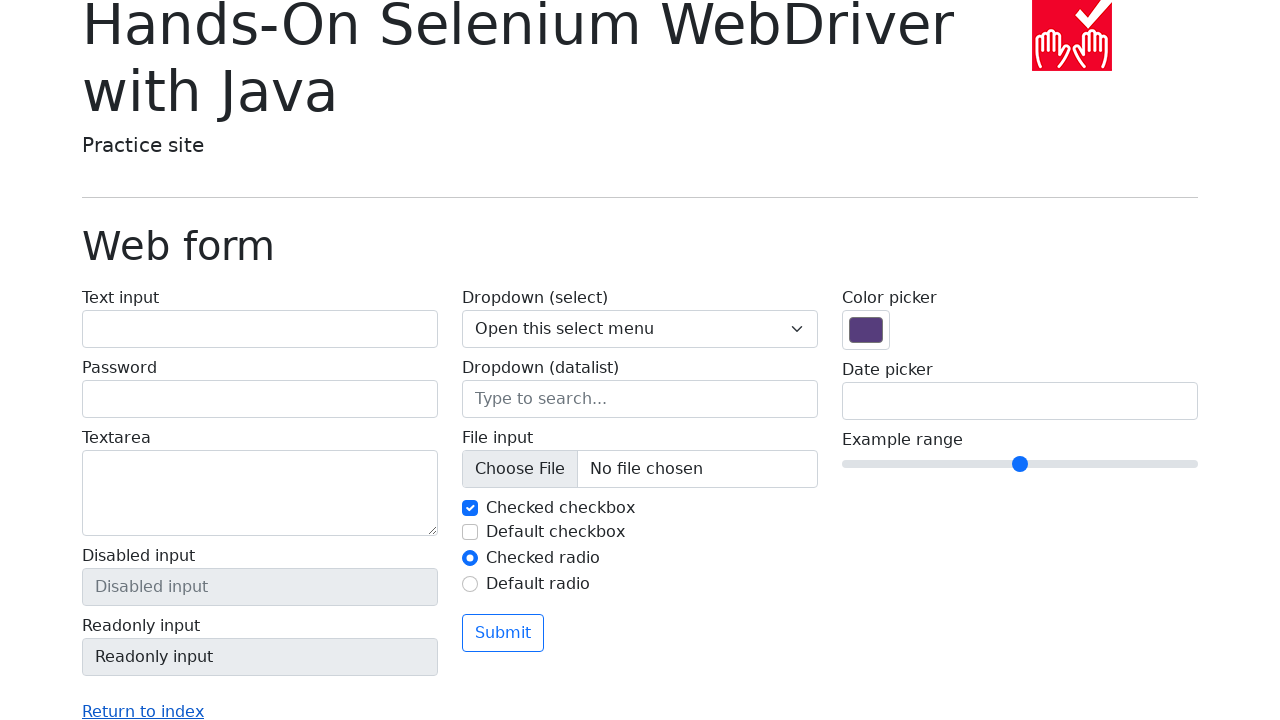

Clicked 'Return to index' link again after going back at (143, 711) on text=Return to index
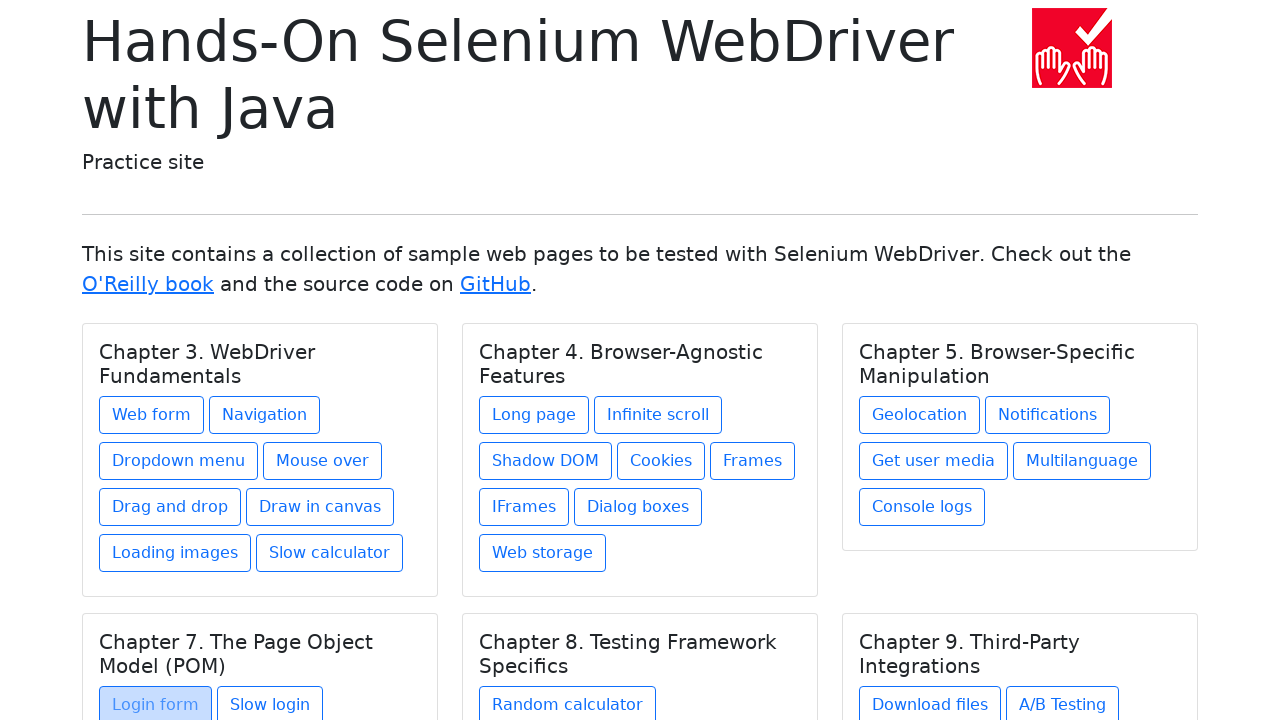

Retrieved current URL for verification
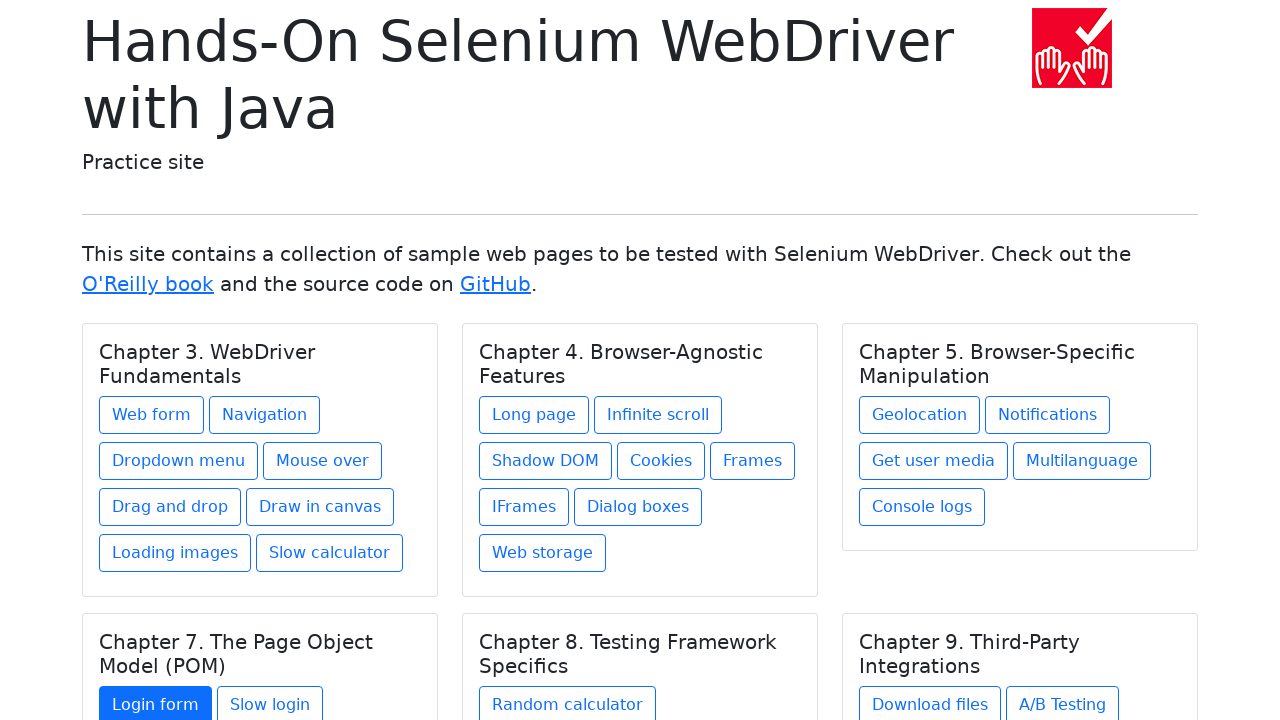

Verified that navigation to index.html succeeded
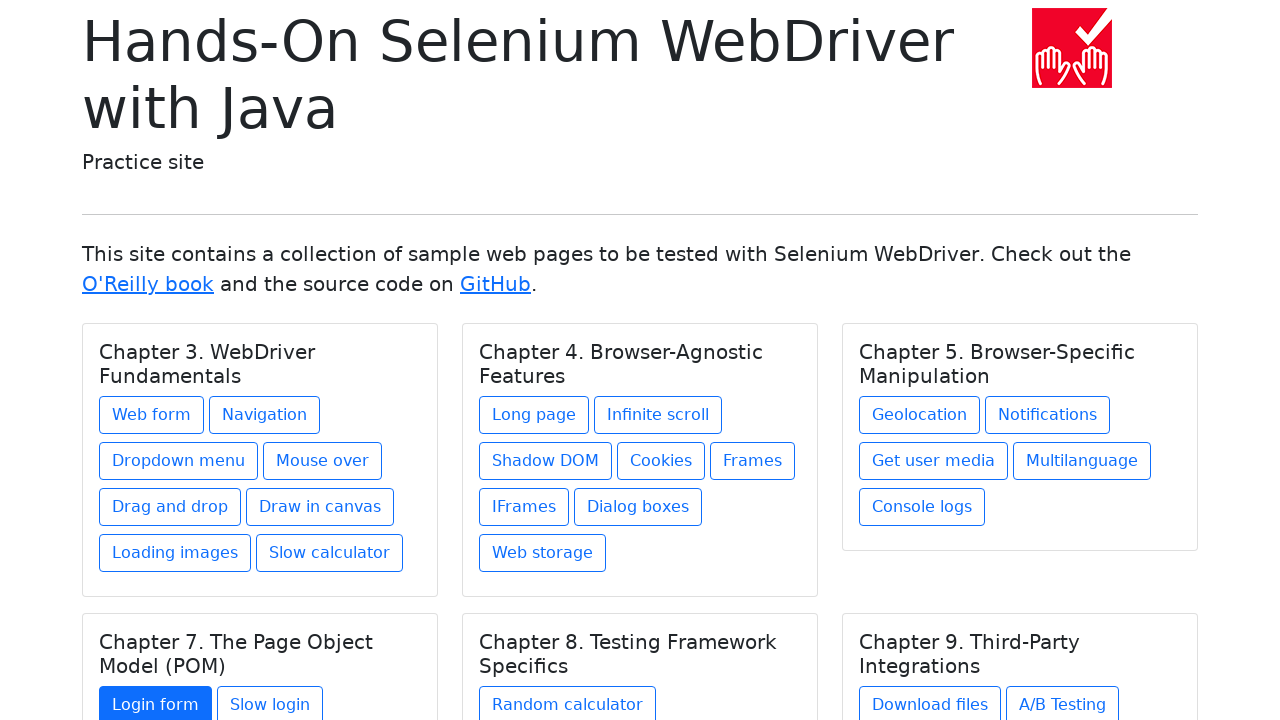

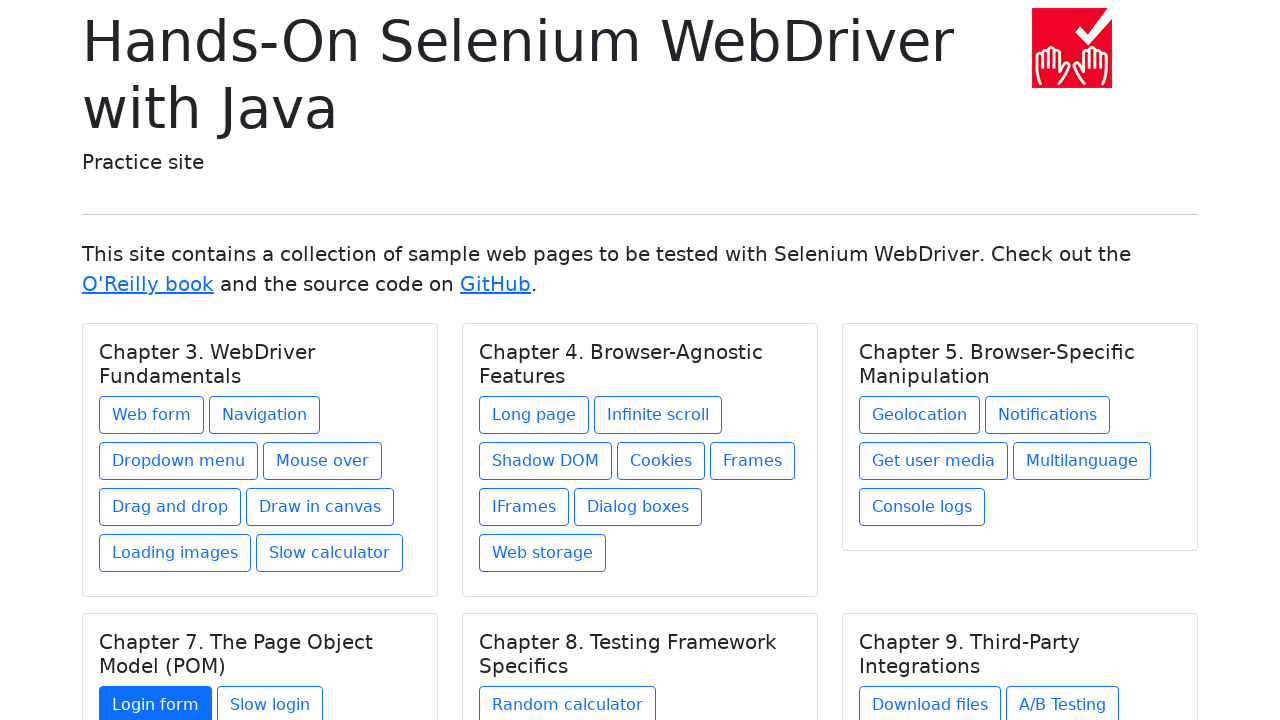